Tests train search functionality on erail.in by checking the "sort on date" checkbox, entering source station (MAS) and destination station (SBC), and verifying that train results are displayed in a table.

Starting URL: https://erail.in/

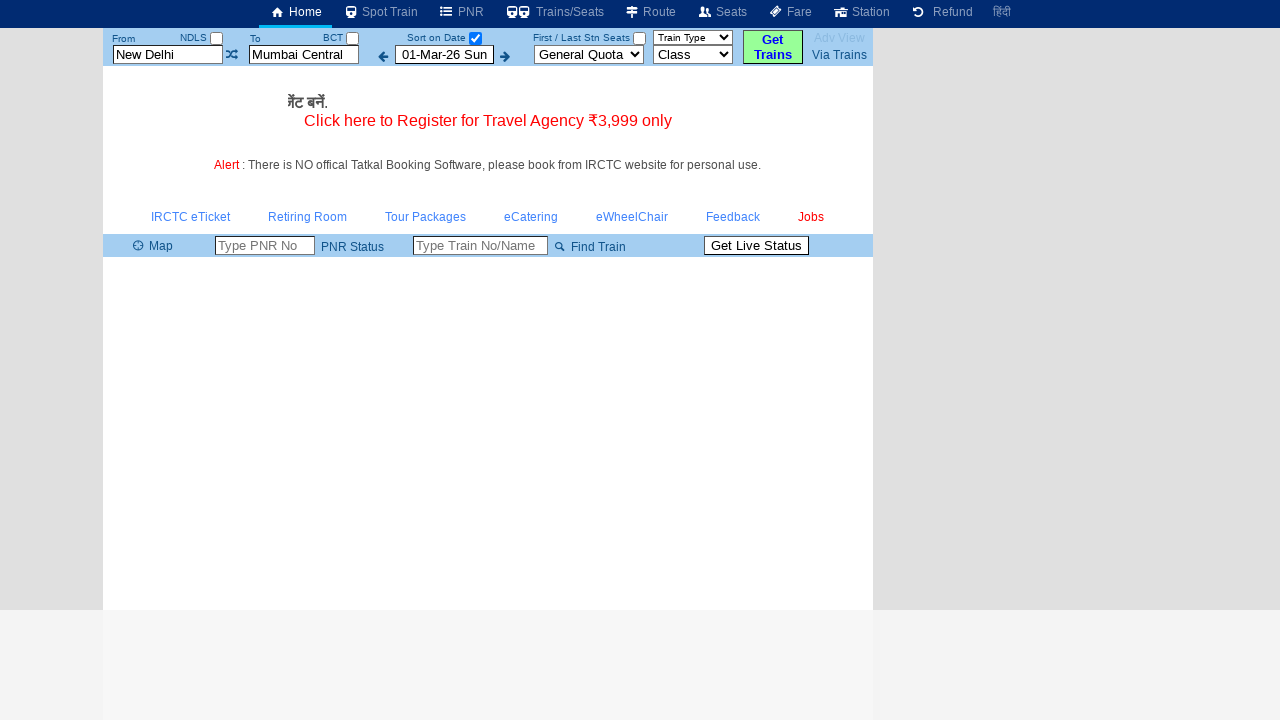

Cleared source station field on #txtStationFrom
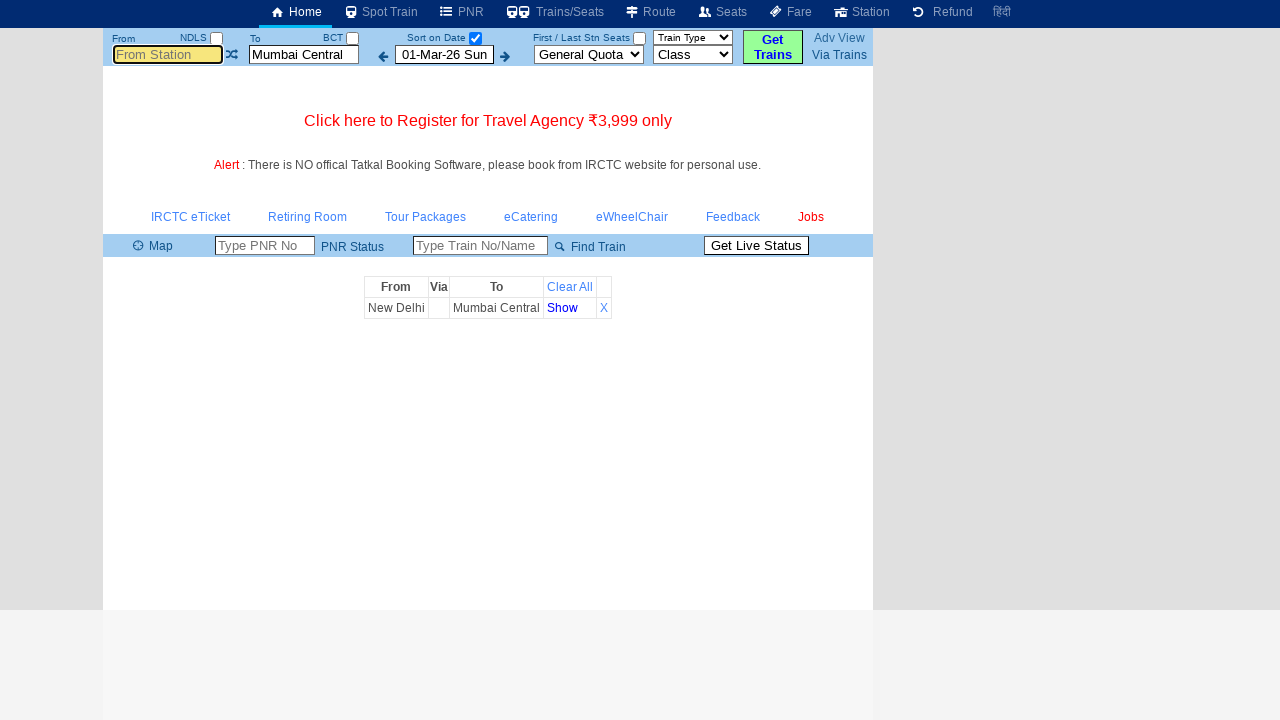

Entered source station 'MAS' on #txtStationFrom
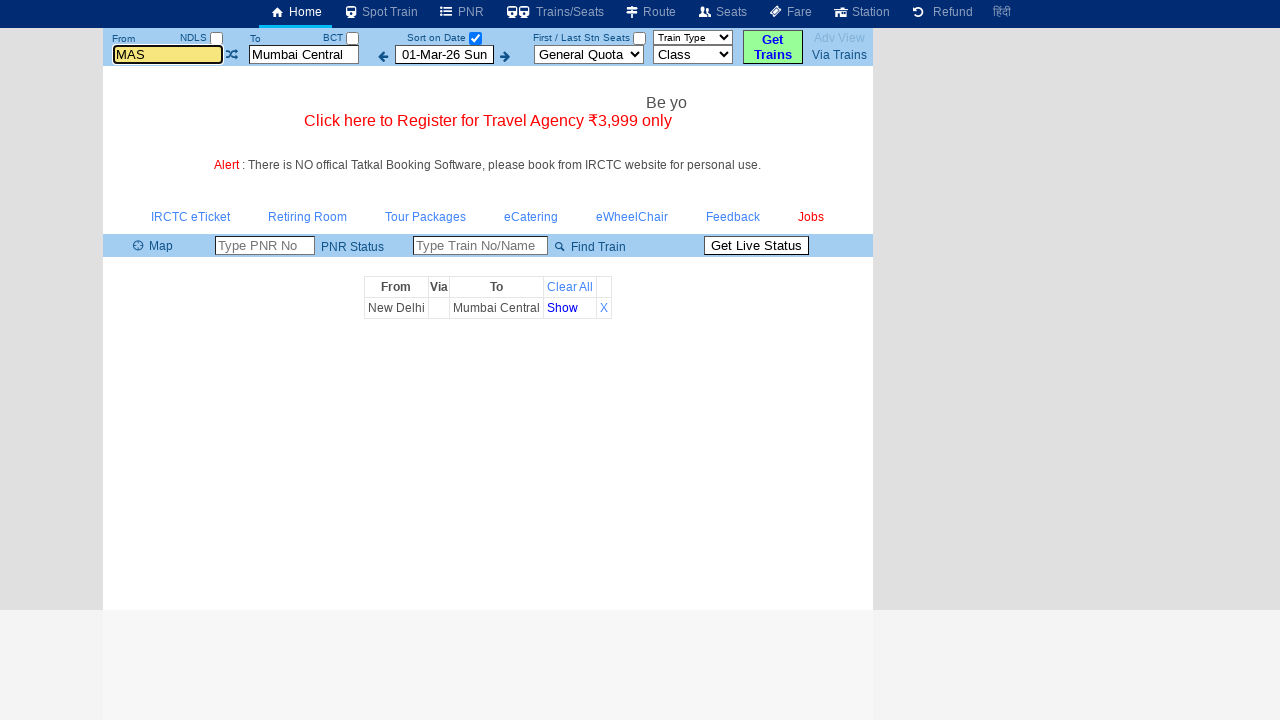

Pressed Enter to confirm source station on #txtStationFrom
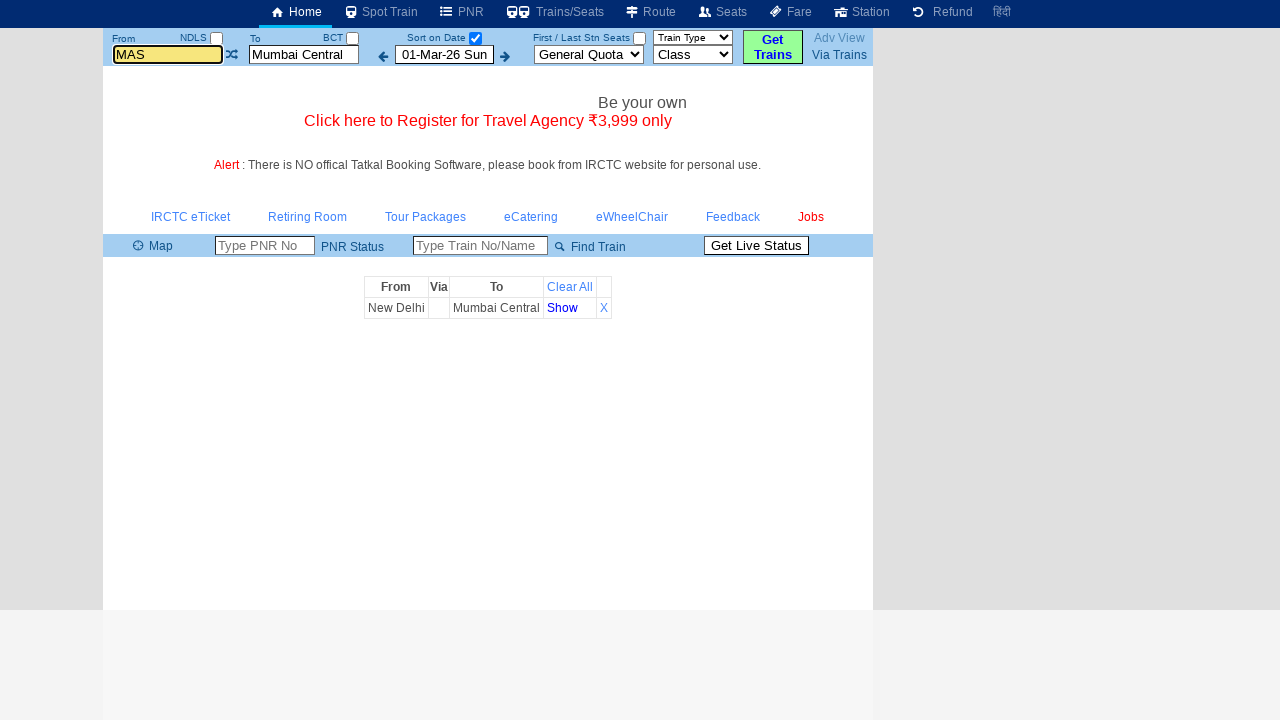

Cleared destination station field on #txtStationTo
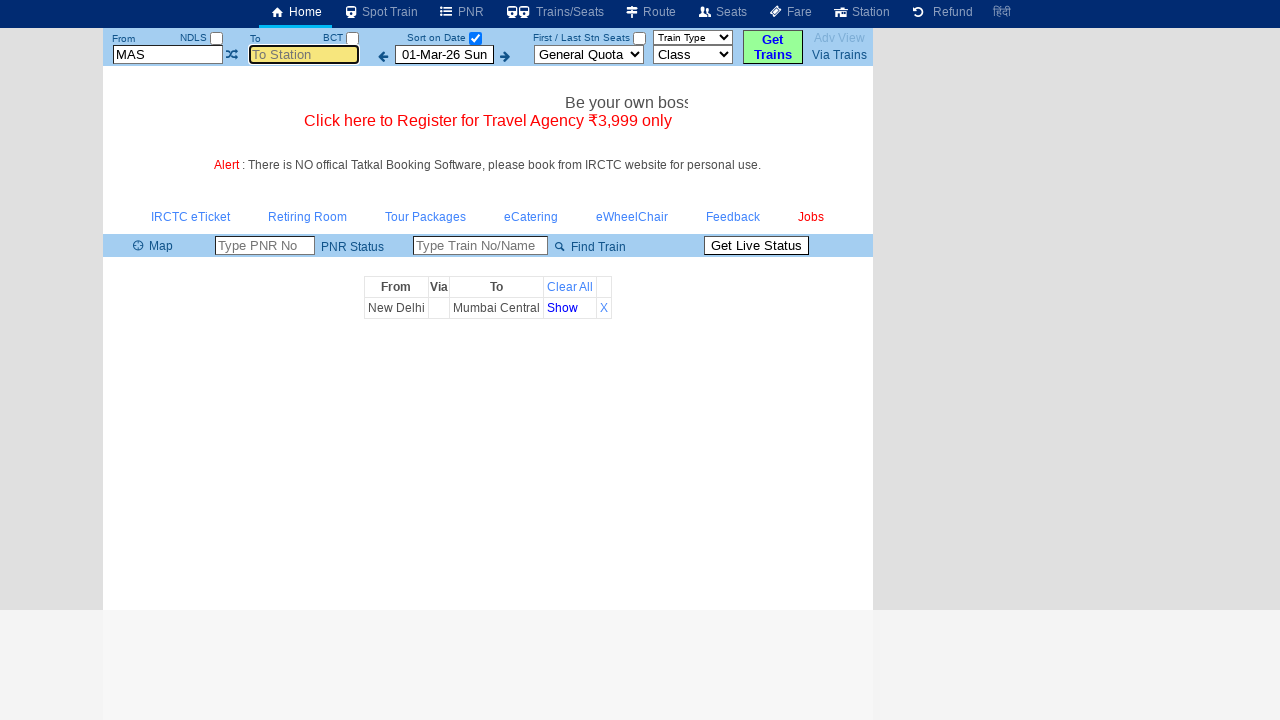

Entered destination station 'SBC' on #txtStationTo
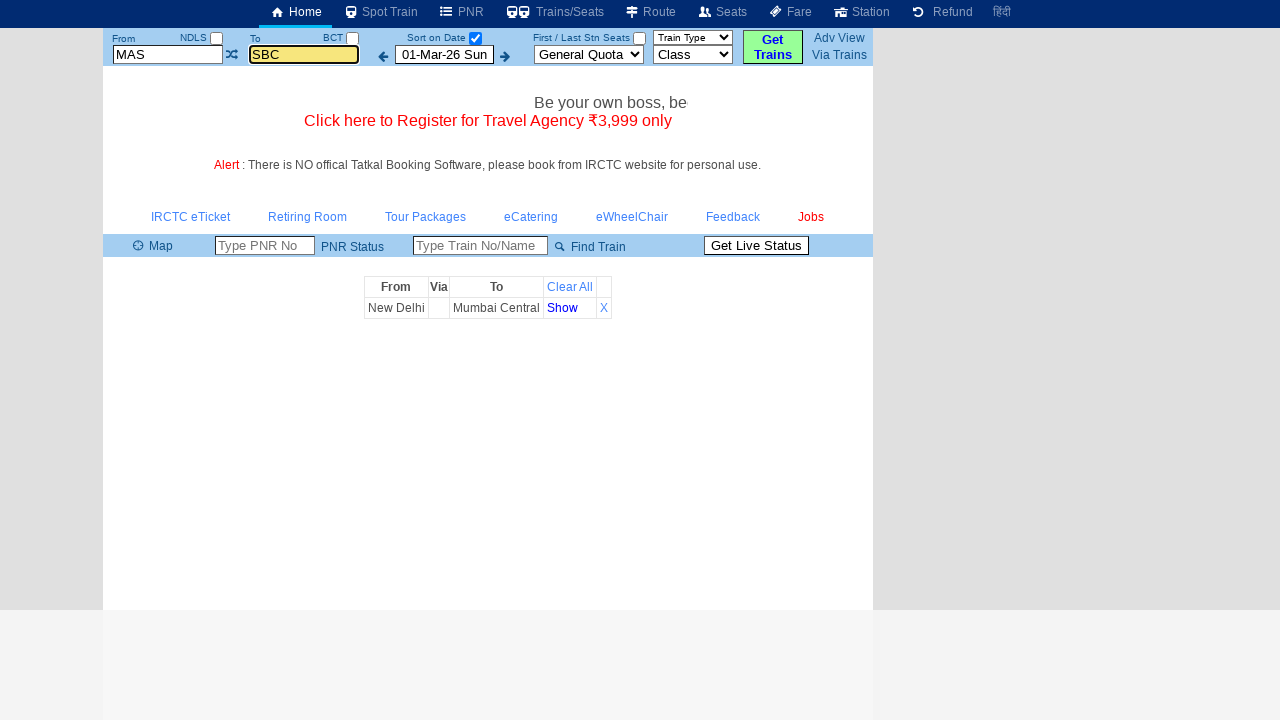

Pressed Enter to confirm destination station on #txtStationTo
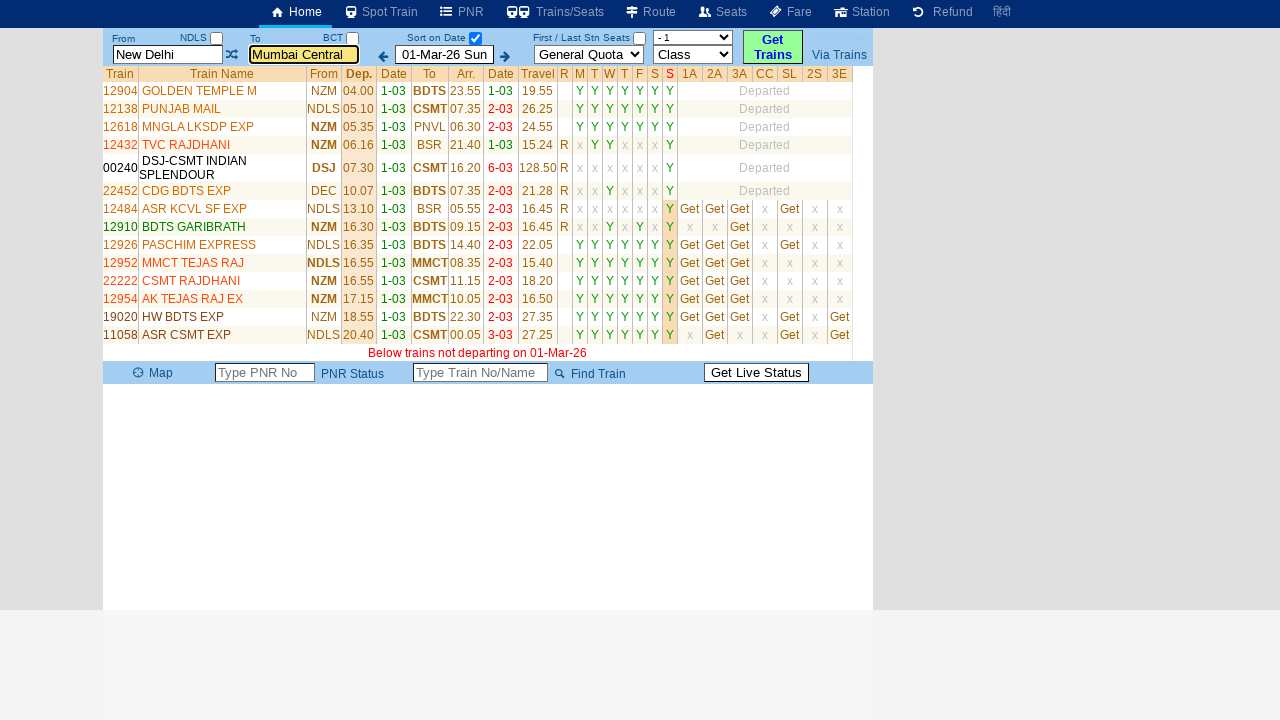

Train results table loaded
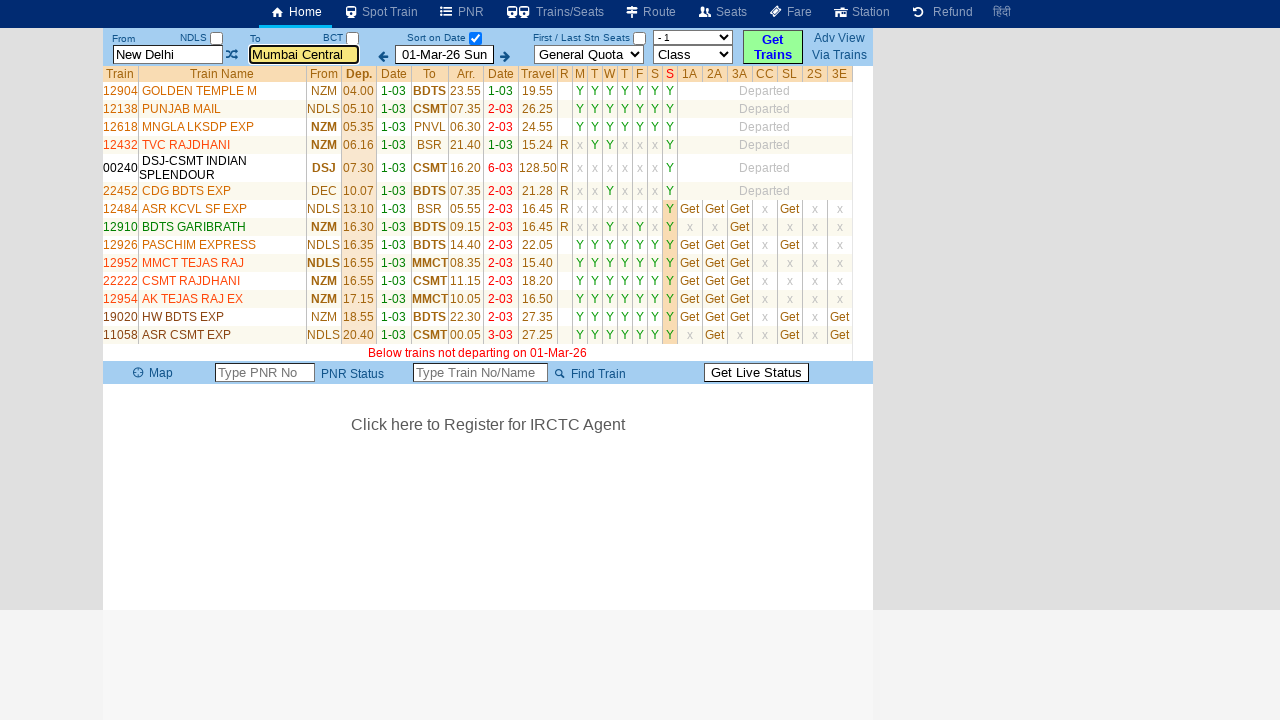

Verified train result rows are present in table
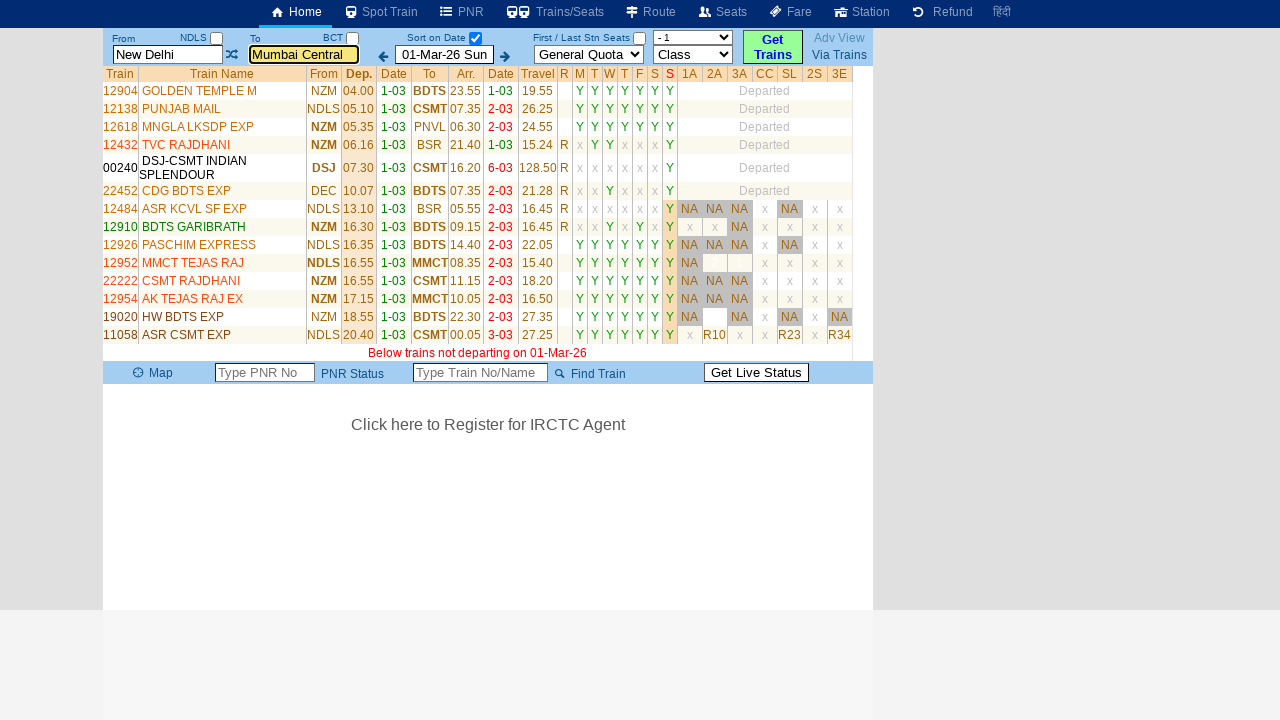

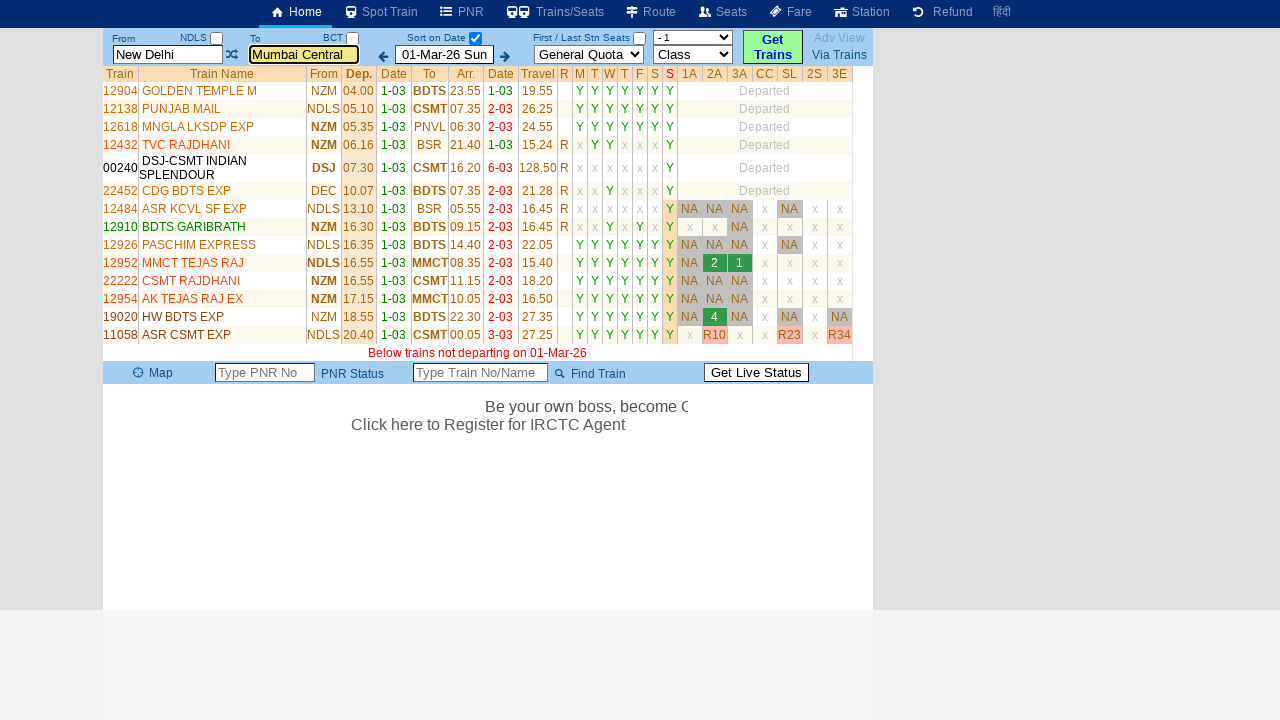